Tests mouse hover interaction with a slider element by moving to a specific offset position and clicking

Starting URL: http://demoqa.com/slider/

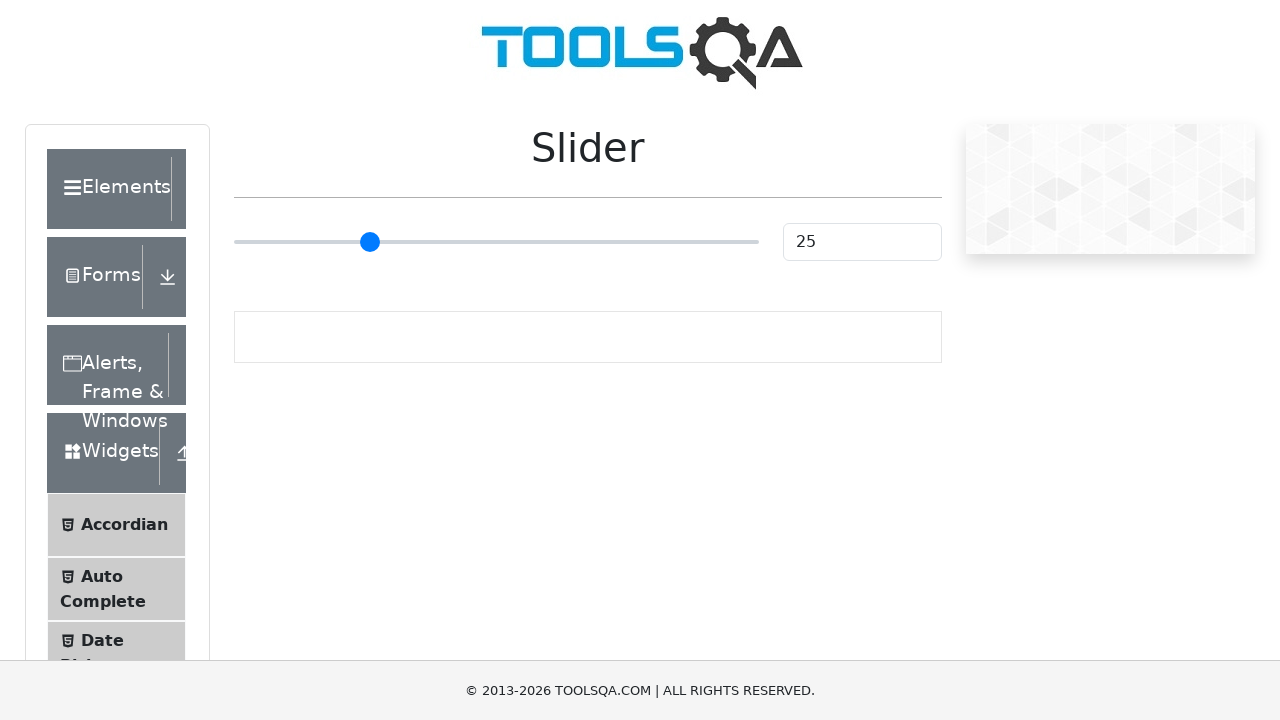

Located the slider element
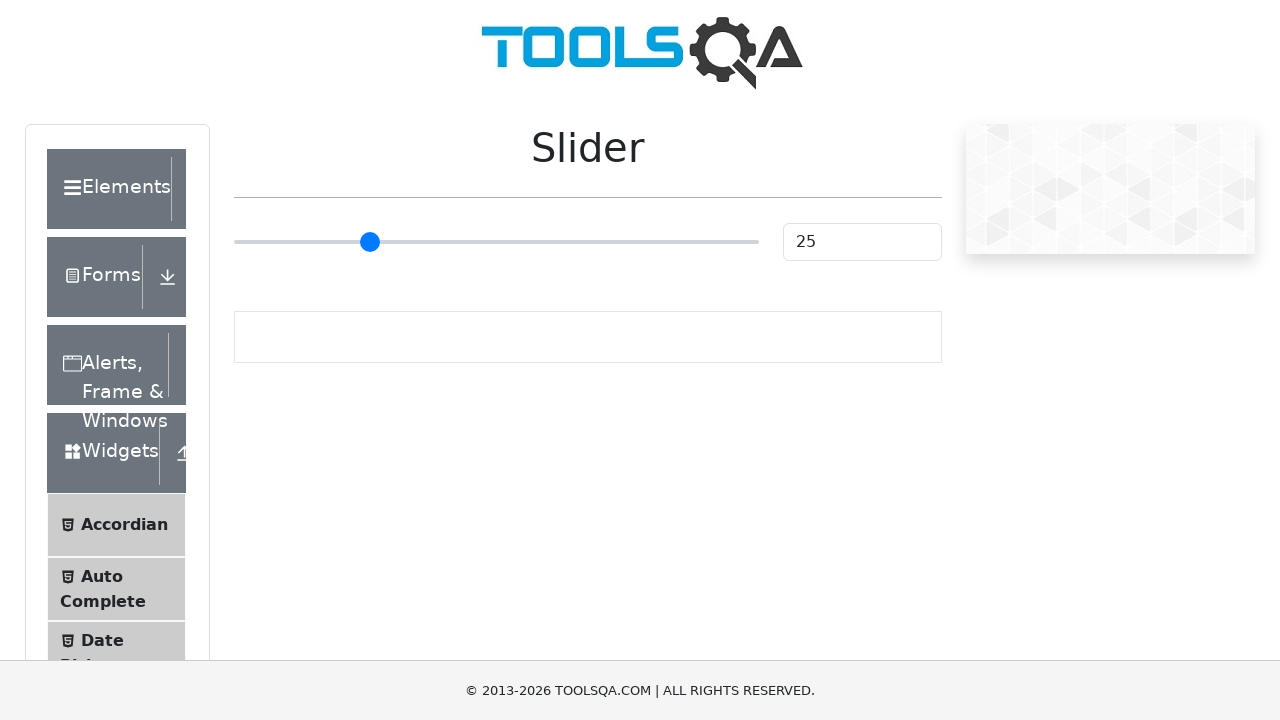

Hovered over slider at x offset 50 at (284, 223) on #slider
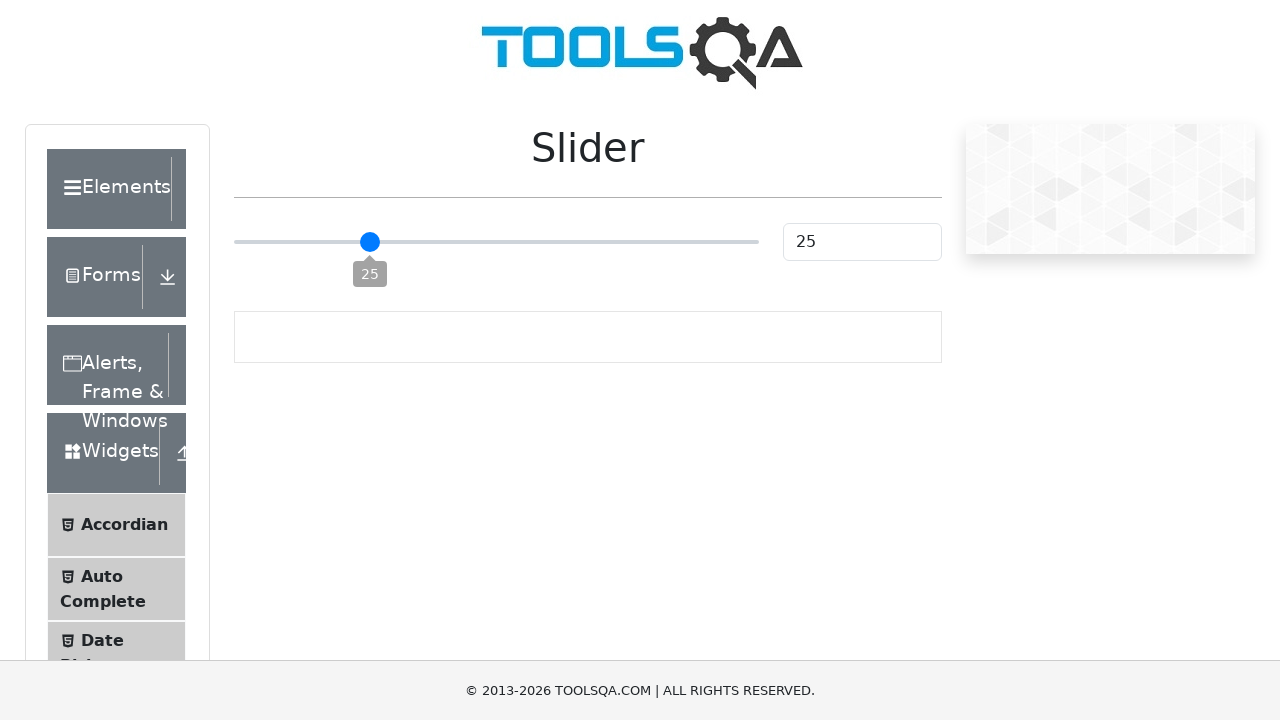

Clicked on the slider element at (496, 242) on #slider
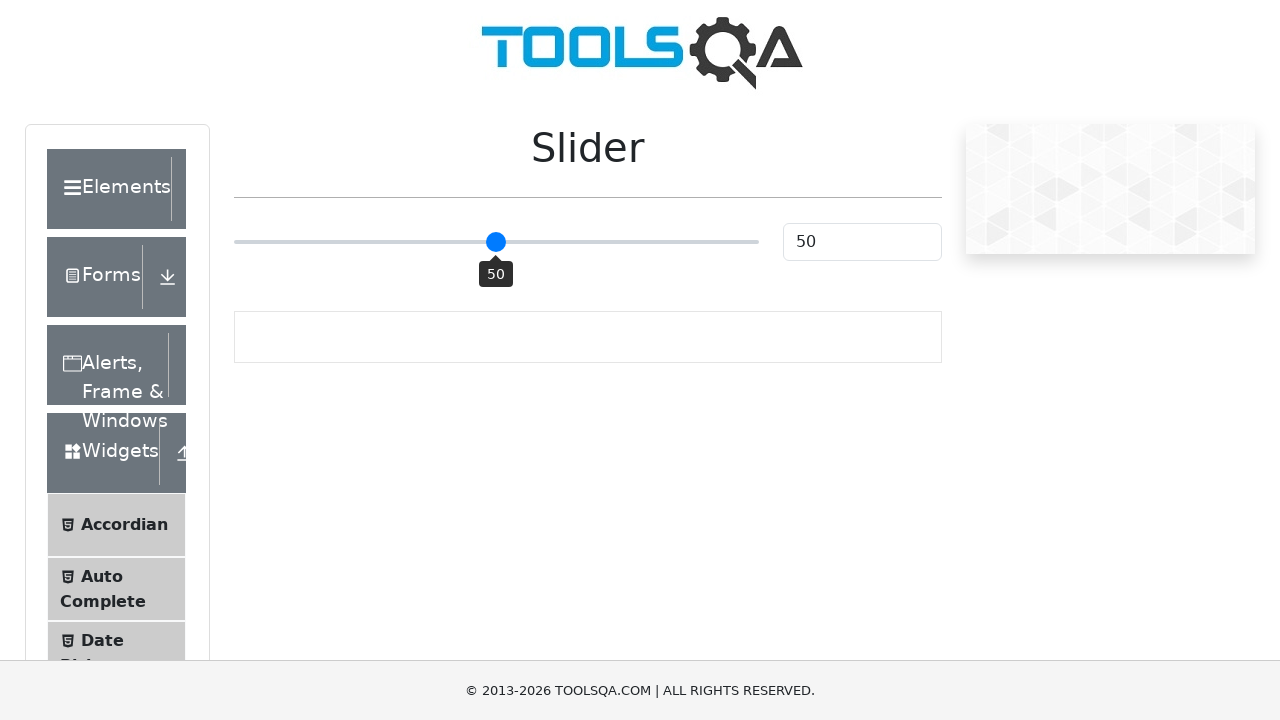

Waited 5000ms for slider interaction to complete
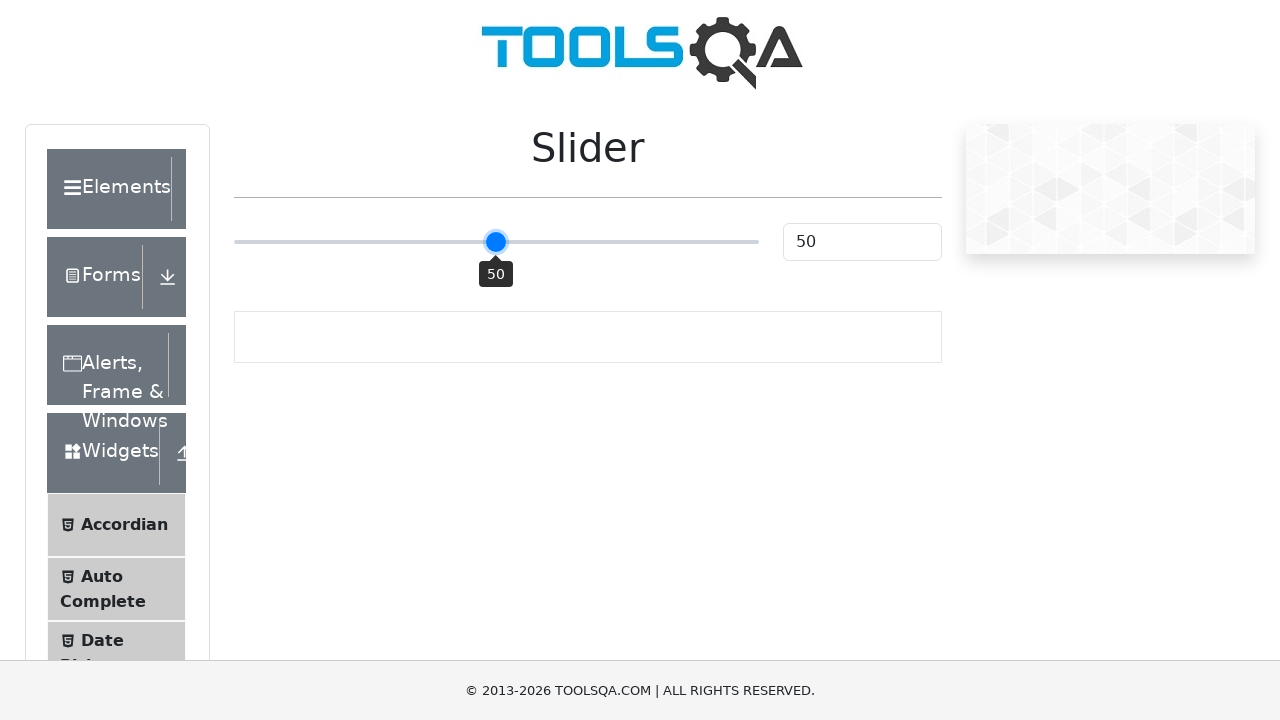

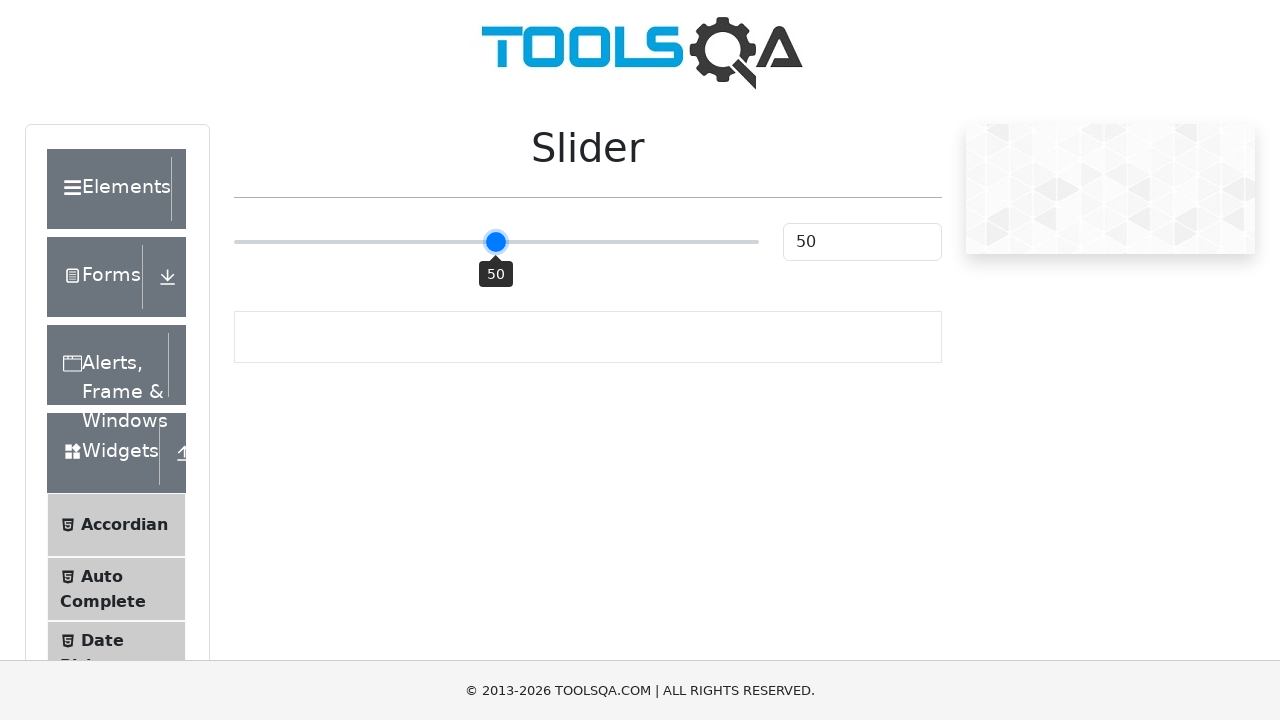